Tests various link interactions on the page including API links and navigation links that open new tabs.

Starting URL: https://demoqa.com/links

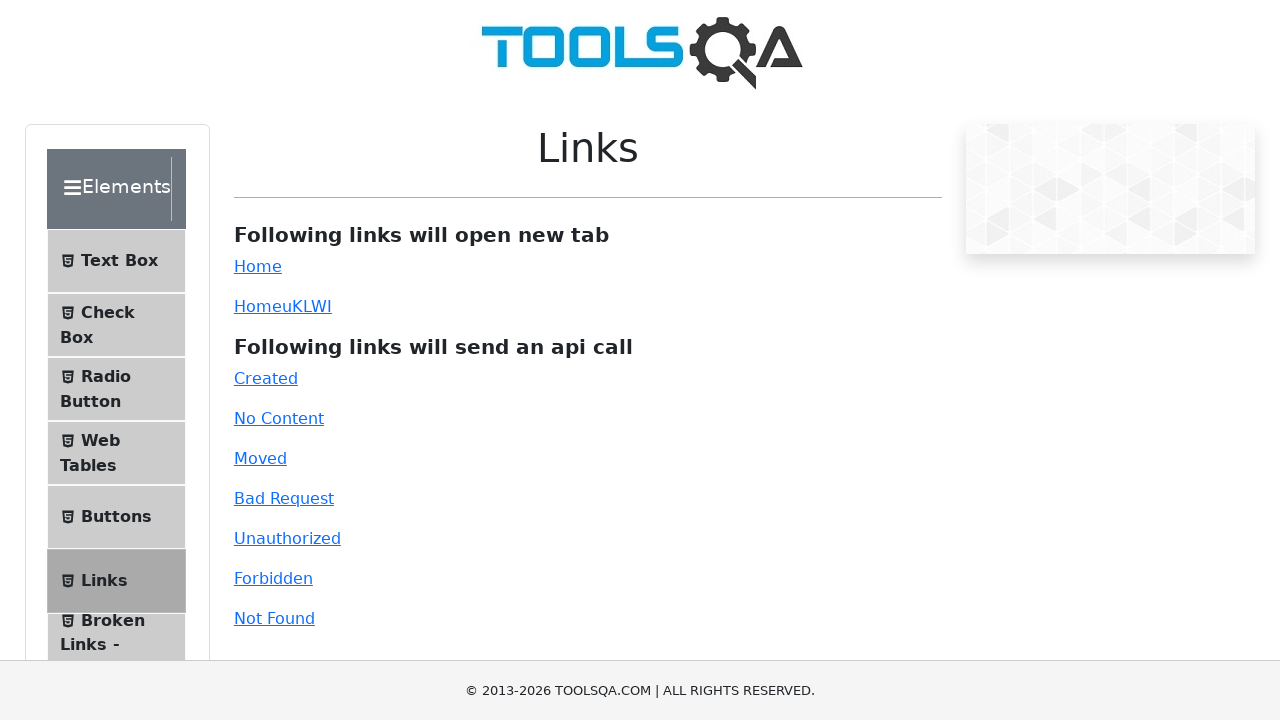

Clicked 'Created' API link at (266, 378) on xpath=//a[@id='created']
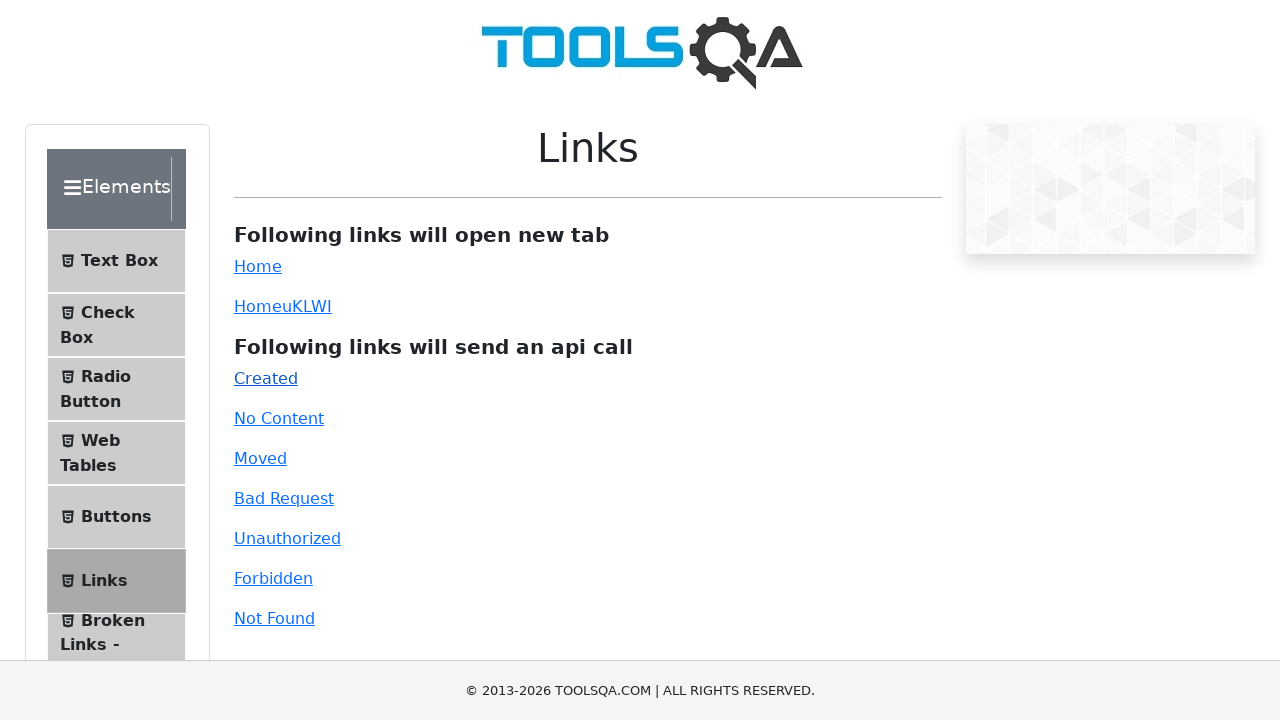

Waited 500ms for response
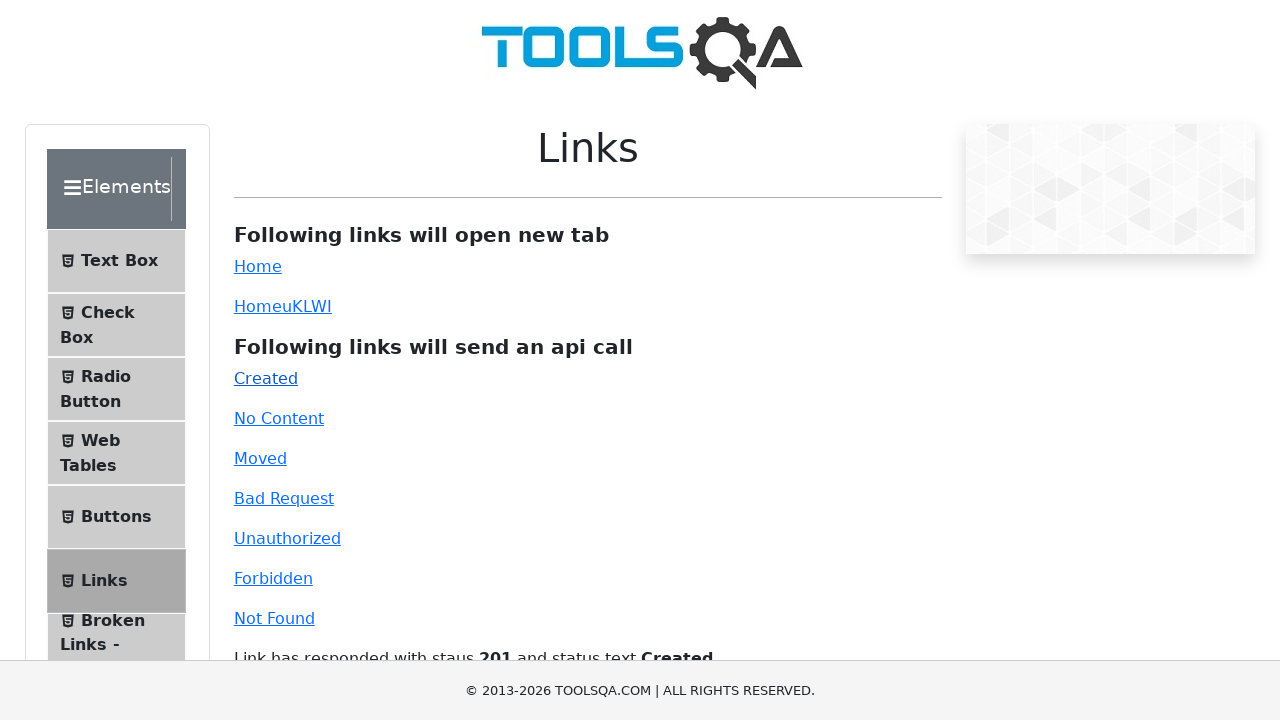

Clicked 'No Content' API link at (279, 418) on xpath=//a[@id='no-content']
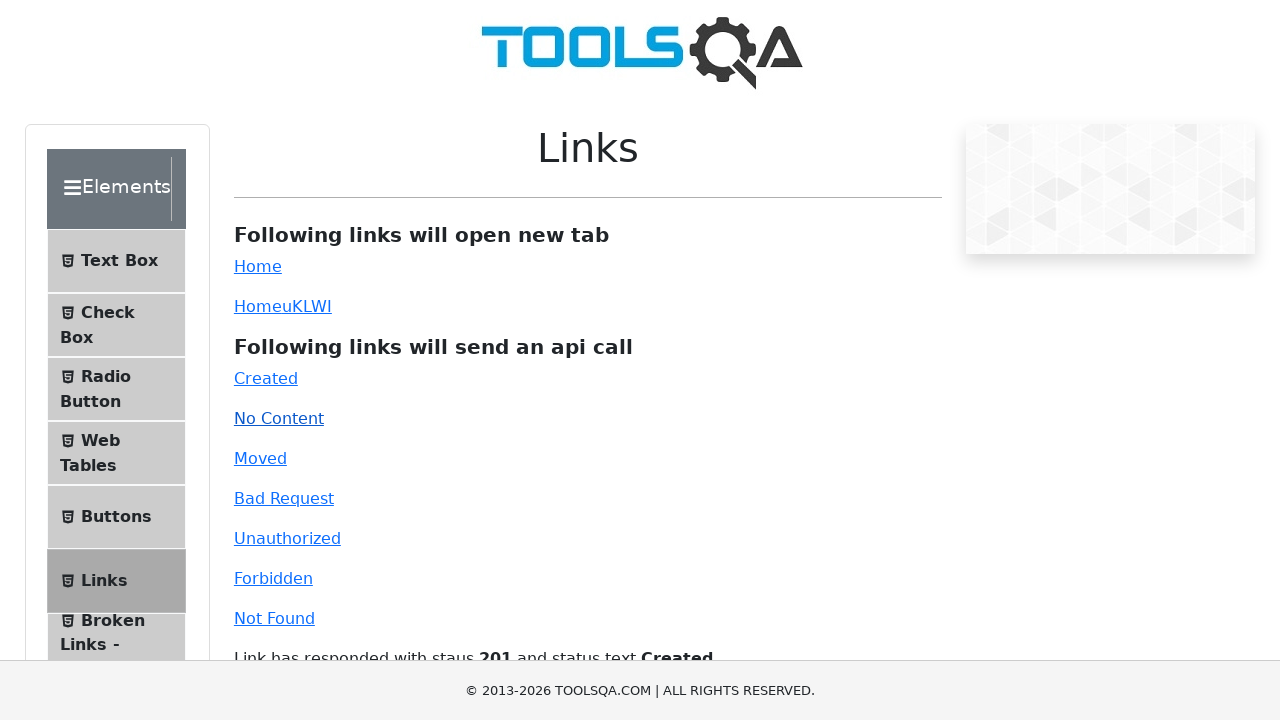

Waited 500ms for response
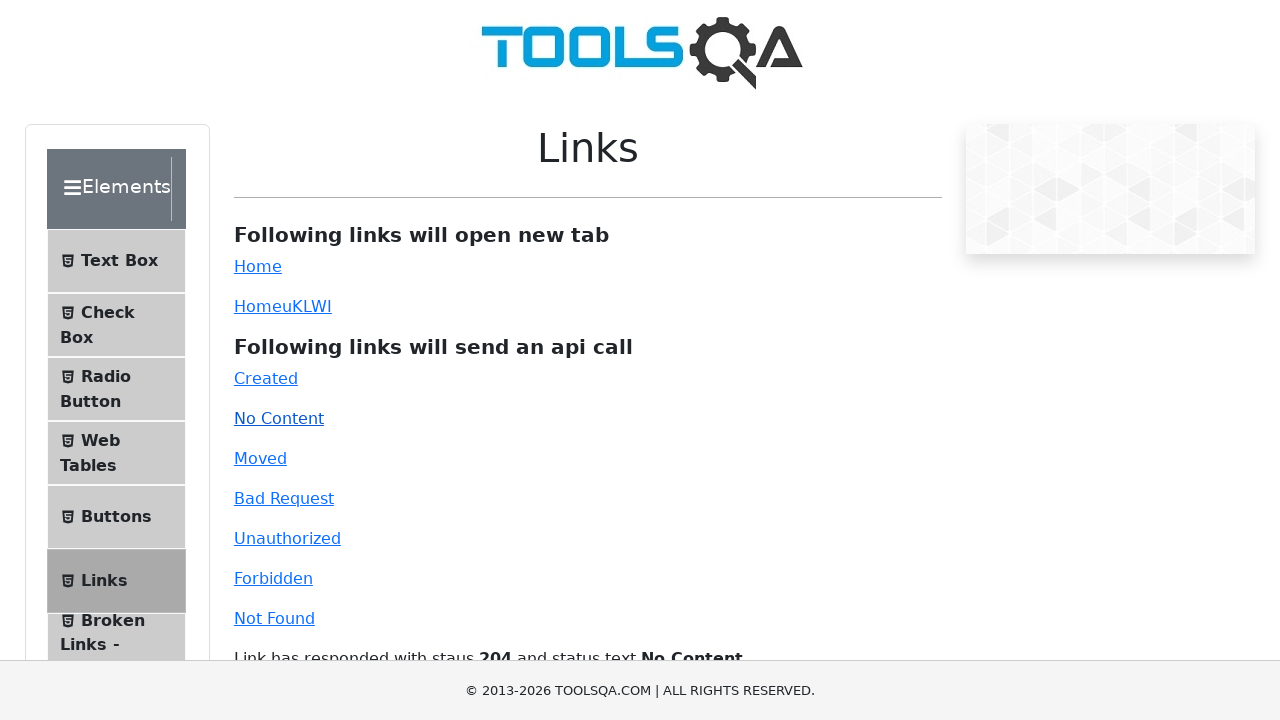

Clicked 'Moved' API link at (260, 458) on xpath=//a[@id='moved']
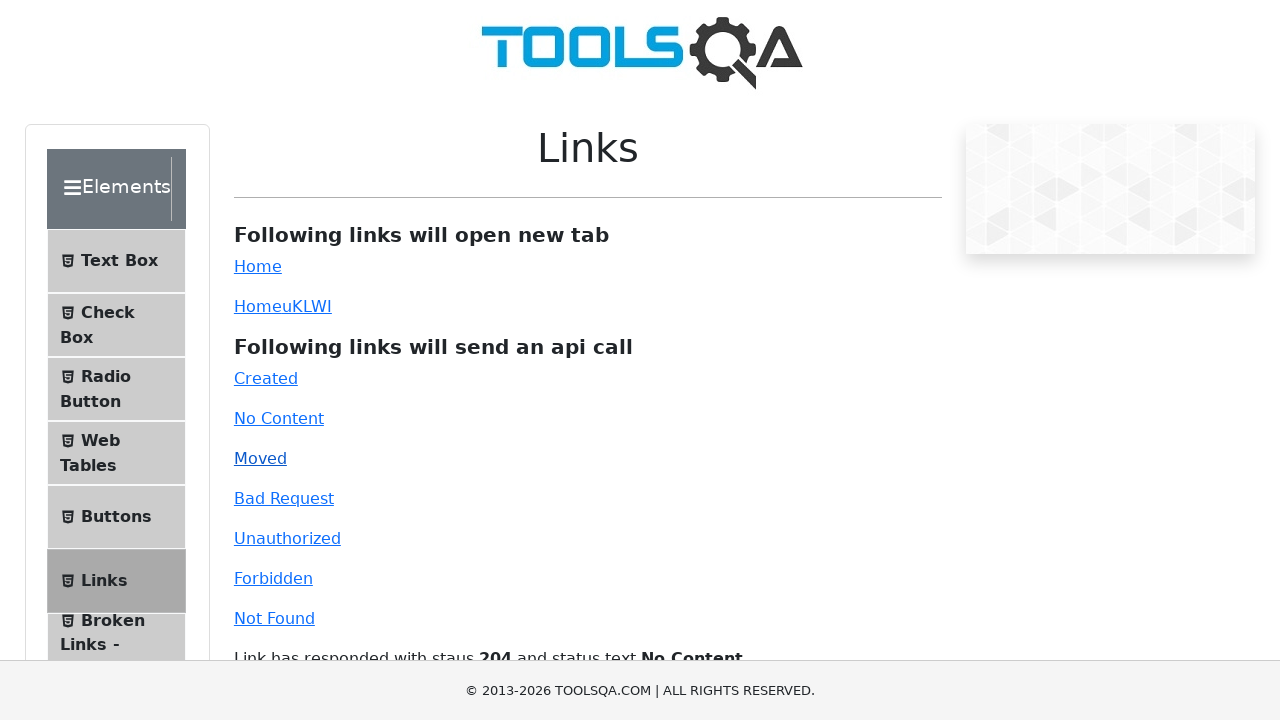

Waited 500ms for response
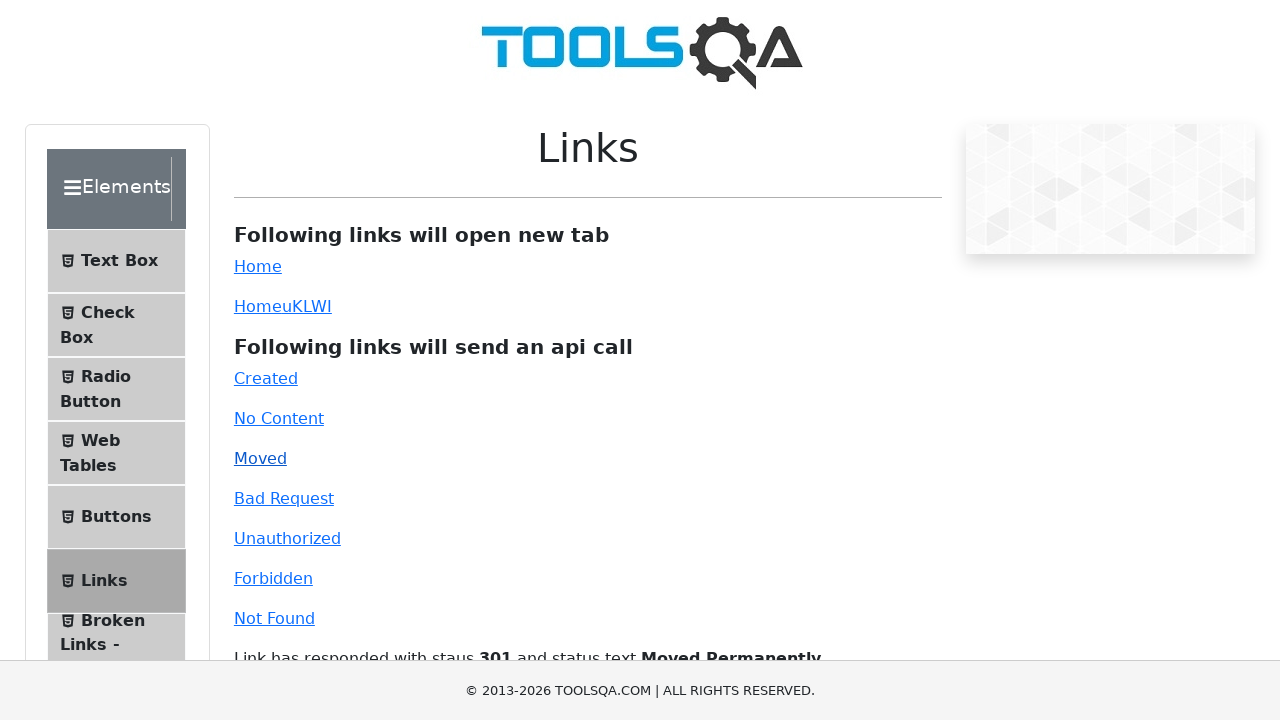

Clicked 'Bad Request' API link at (284, 498) on xpath=//a[@id='bad-request']
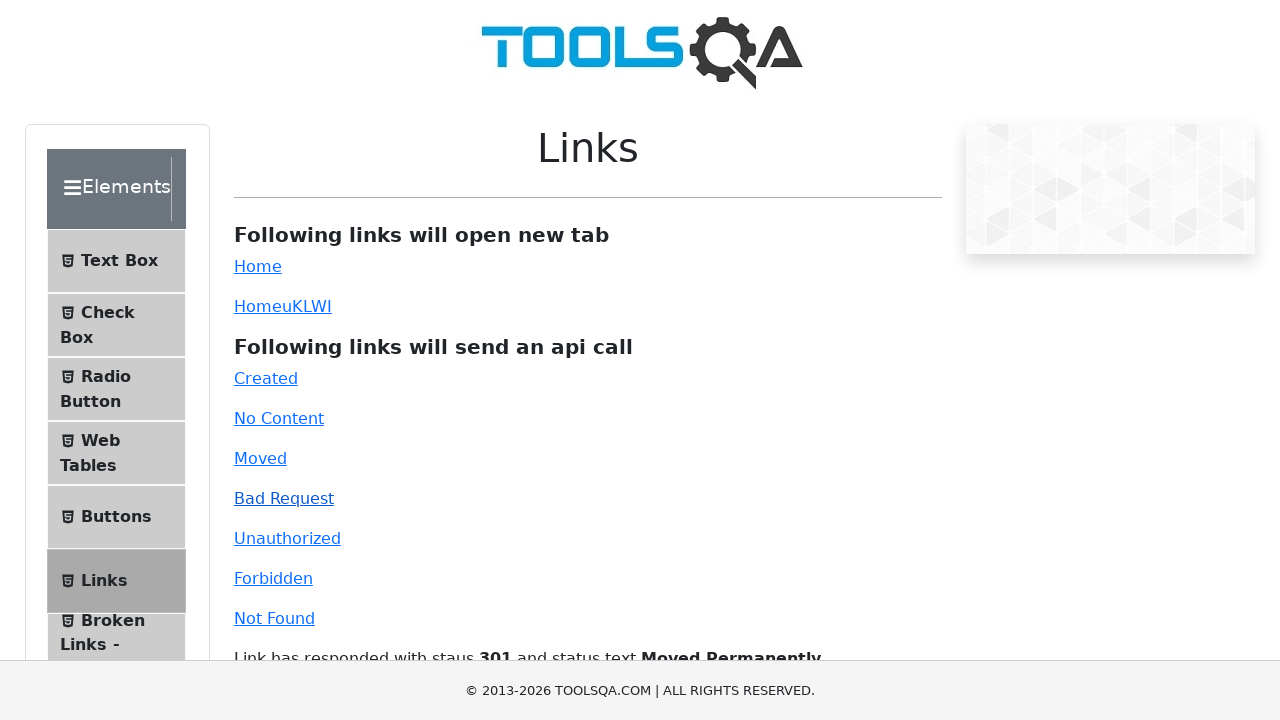

Waited 500ms for response
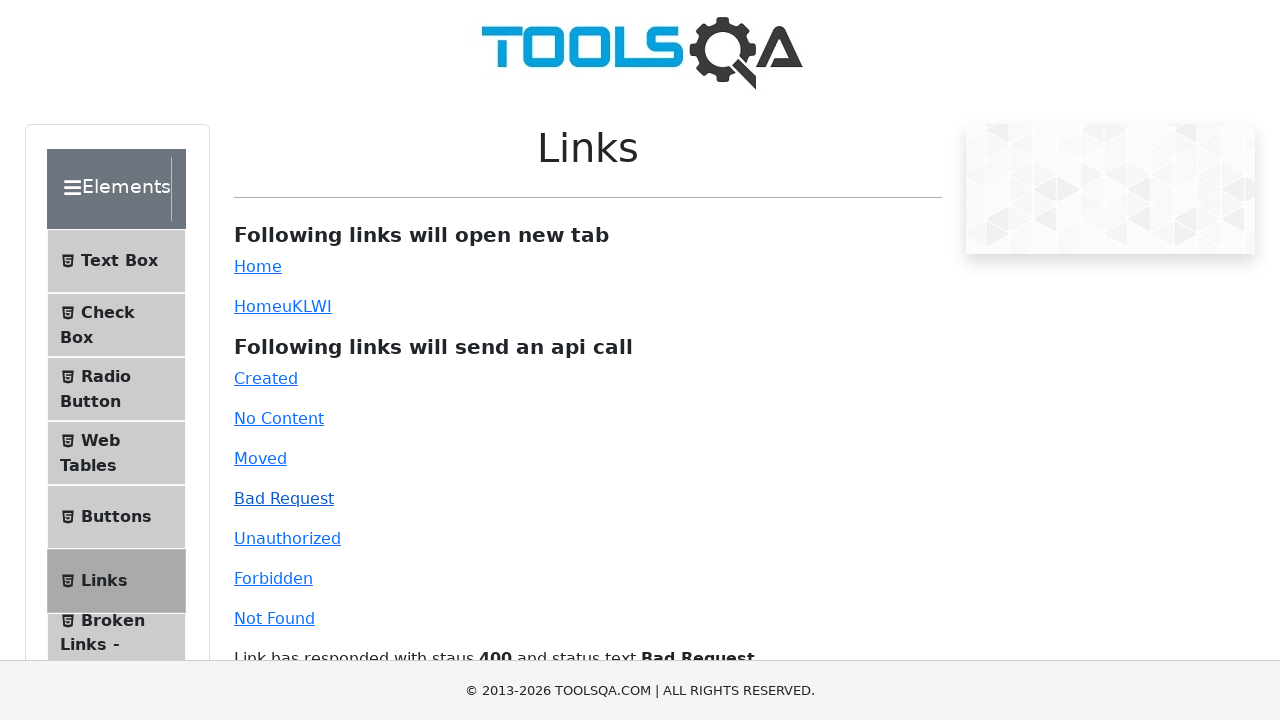

Clicked 'Unauthorized' API link at (287, 538) on xpath=//a[@id='unauthorized']
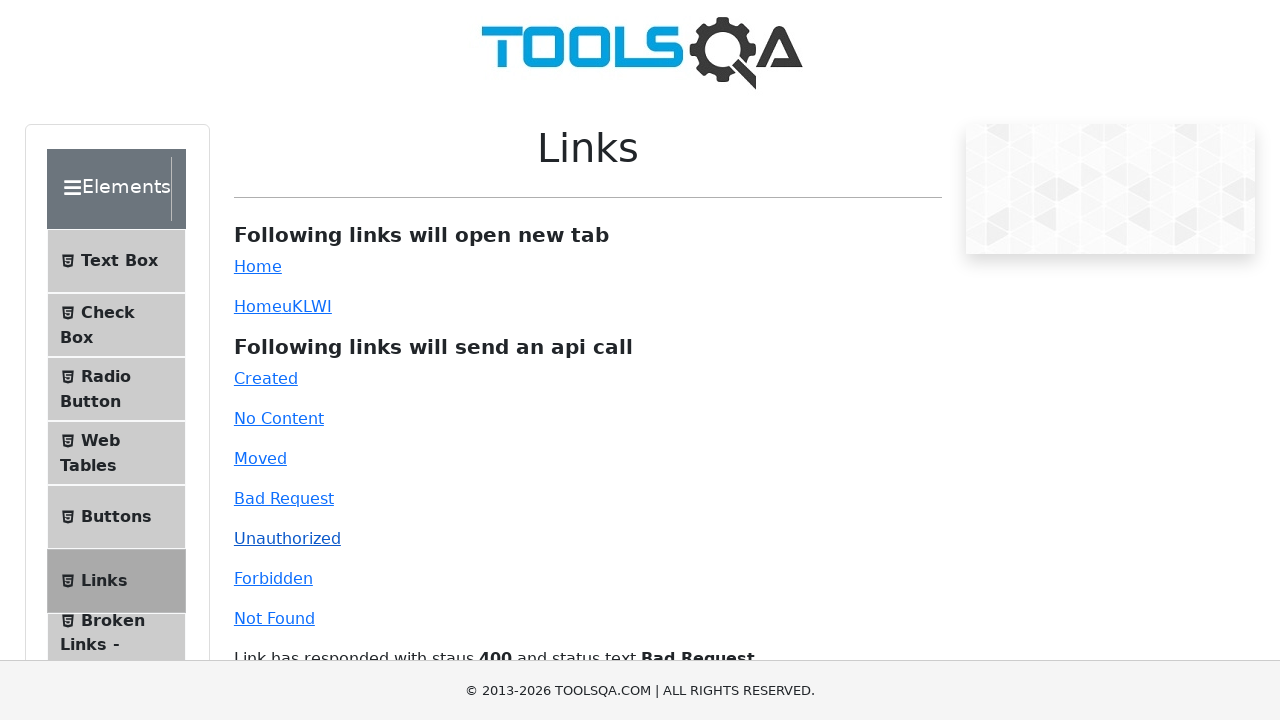

Waited 500ms for response
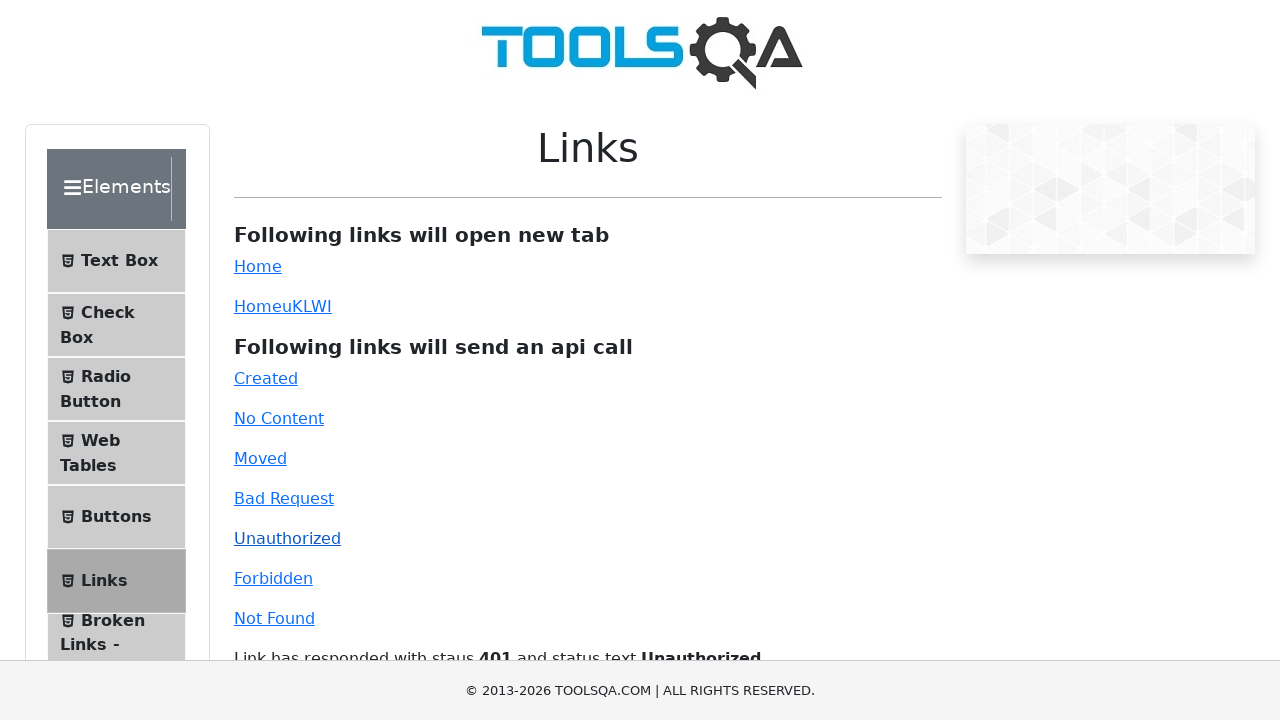

Clicked 'Forbidden' API link at (273, 578) on xpath=//a[@id='forbidden']
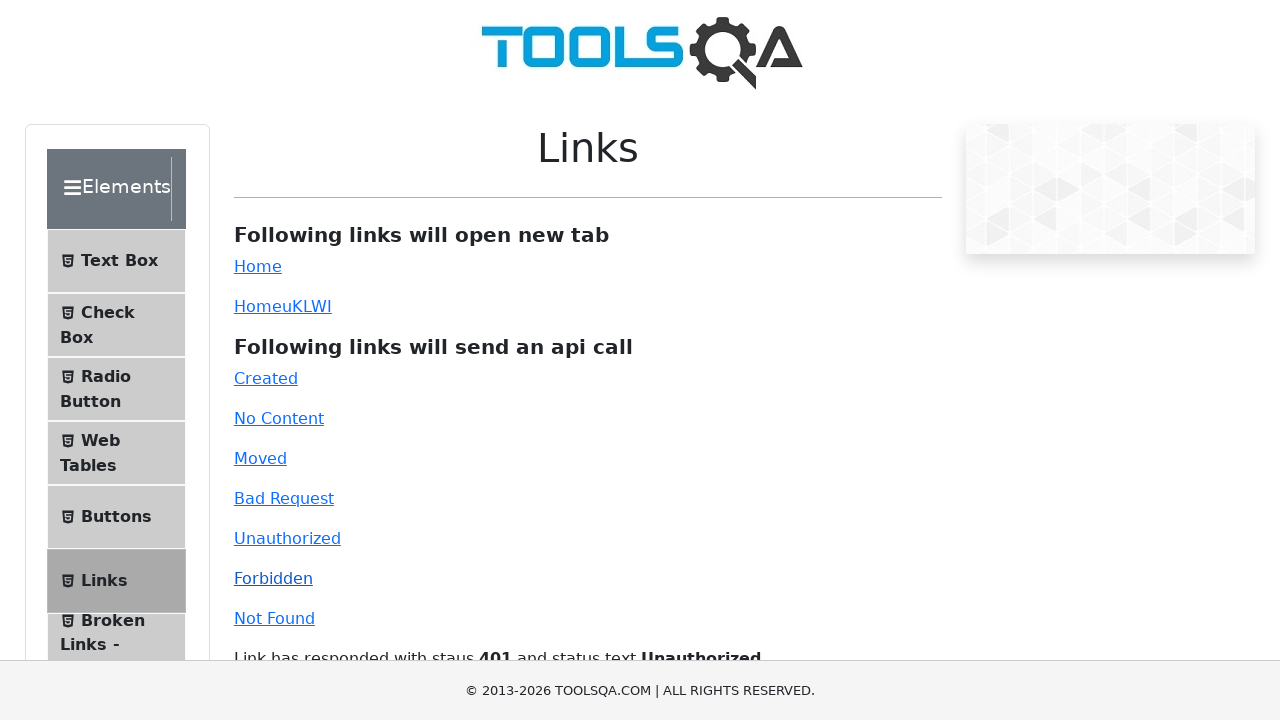

Waited 500ms for response
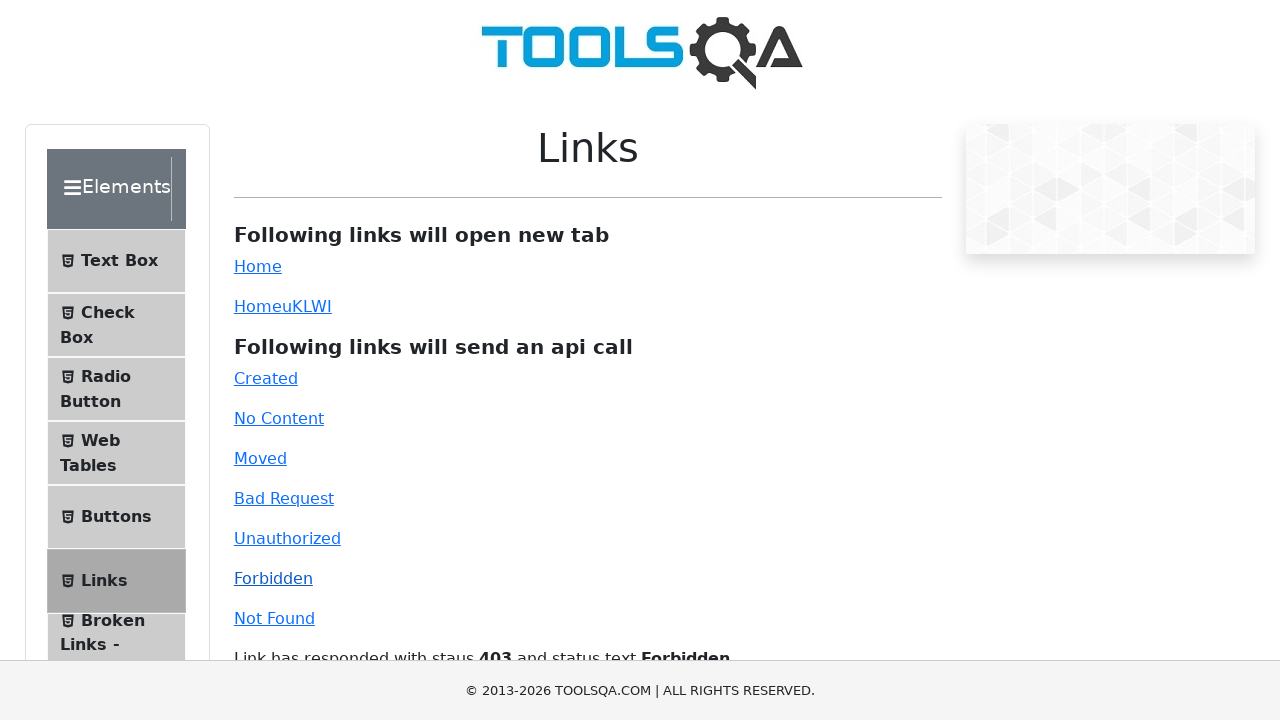

Clicked 'Invalid URL' API link at (274, 618) on xpath=//a[@id='invalid-url']
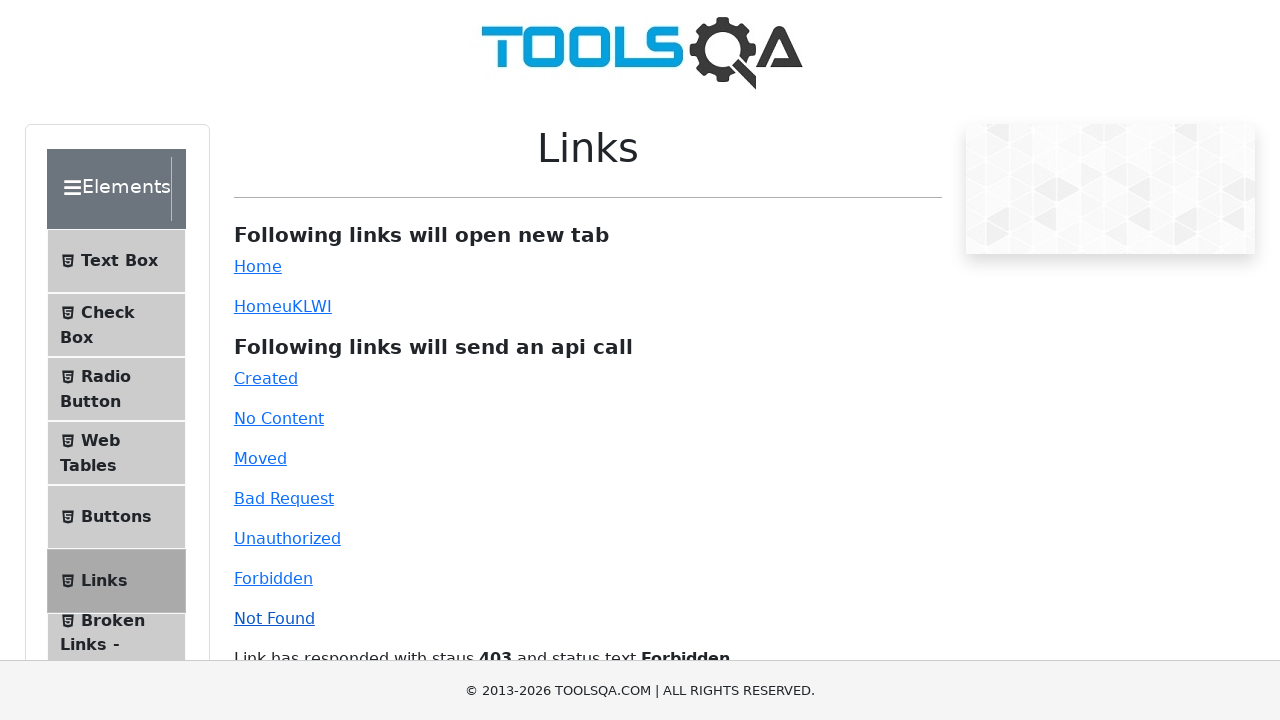

Waited 500ms for response
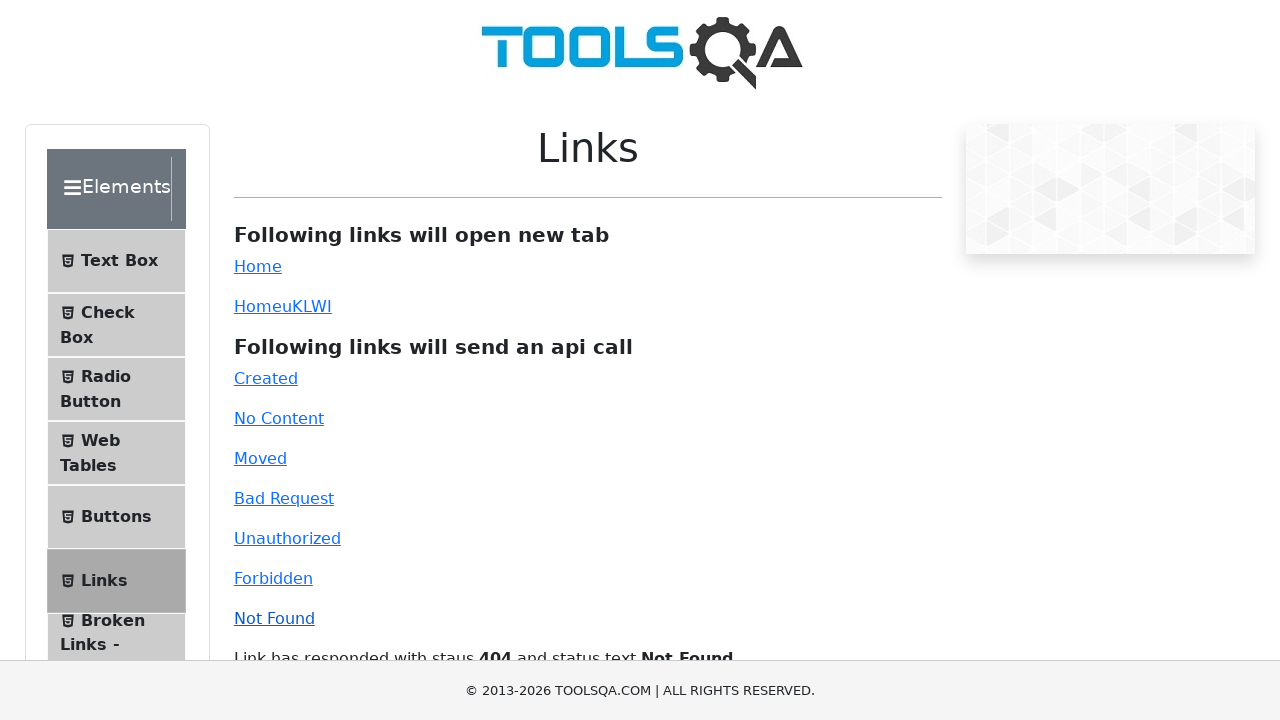

Clicked 'Simple Link' which opened a new tab at (258, 266) on xpath=//a[@id='simpleLink']
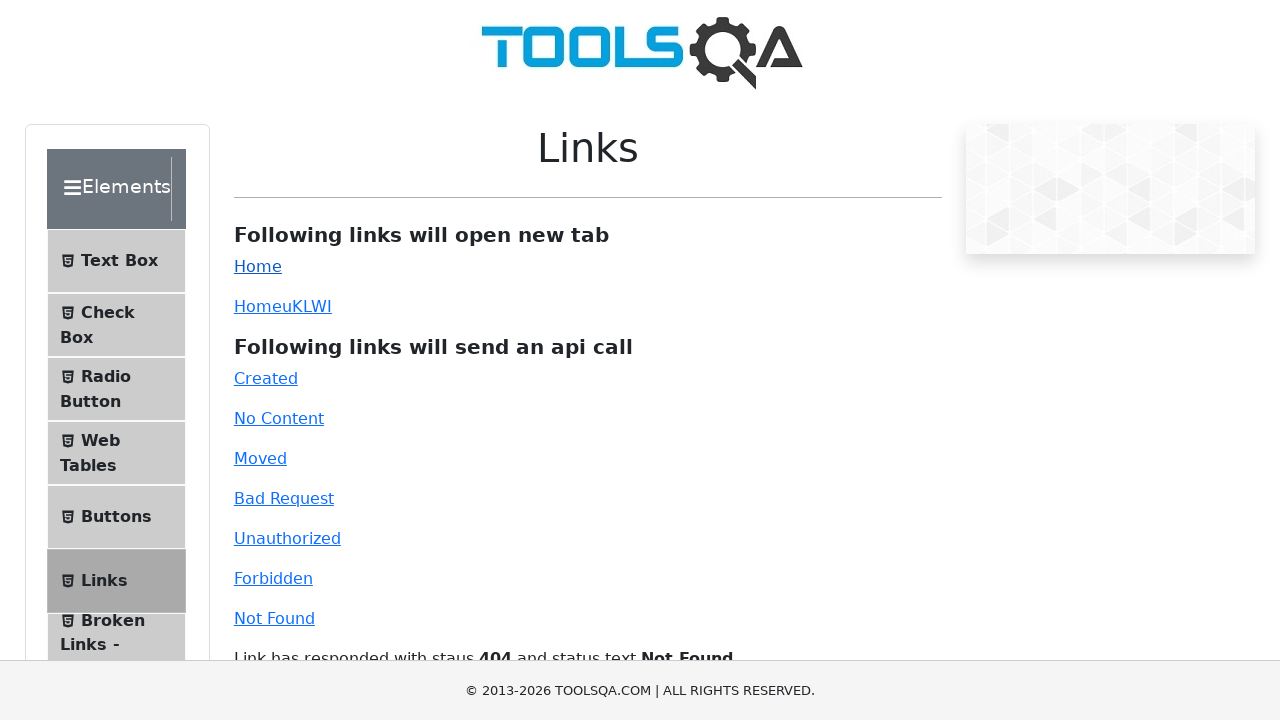

New page from Simple Link loaded
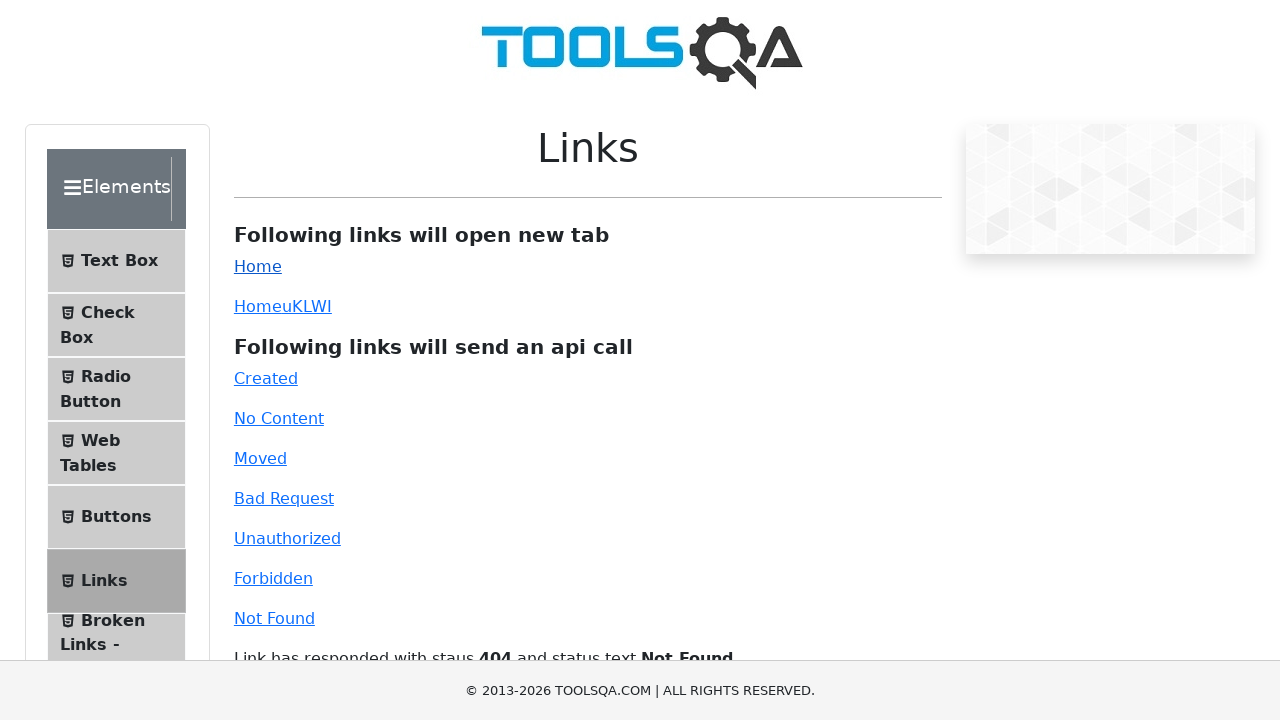

Clicked 'Dynamic Link' which opened a new tab at (258, 306) on xpath=//a[@id='dynamicLink']
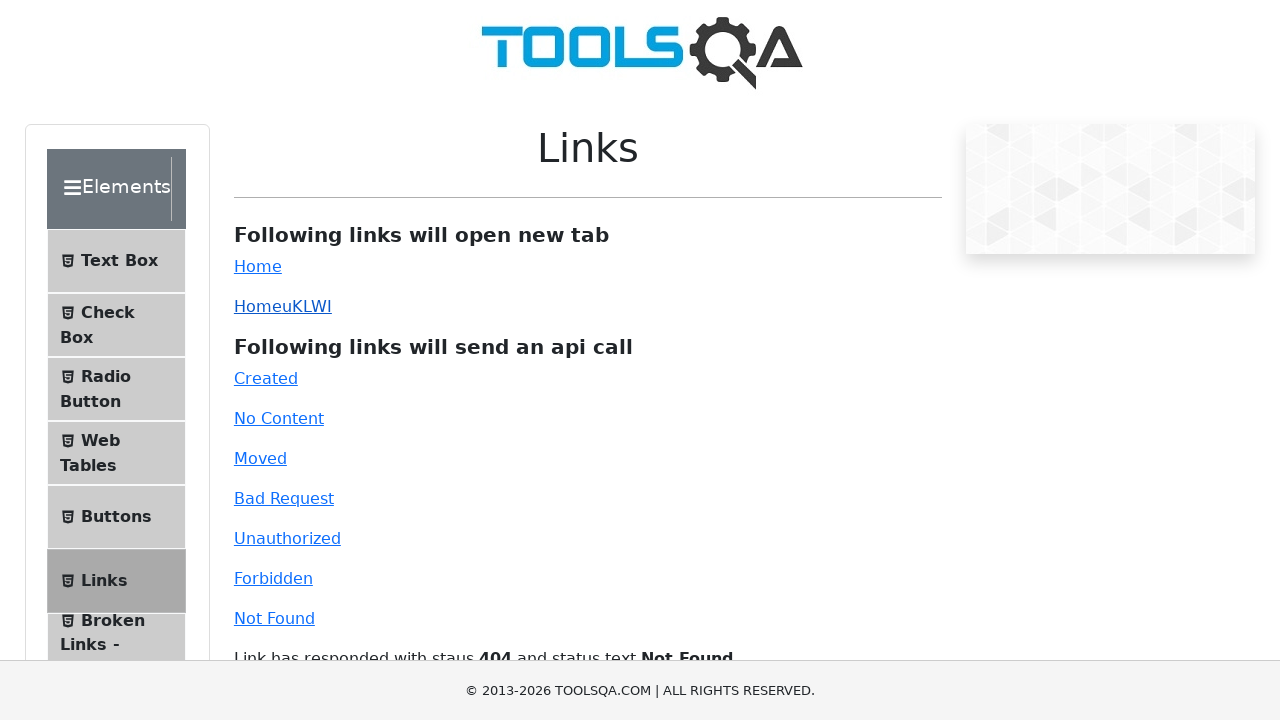

New page from Dynamic Link loaded
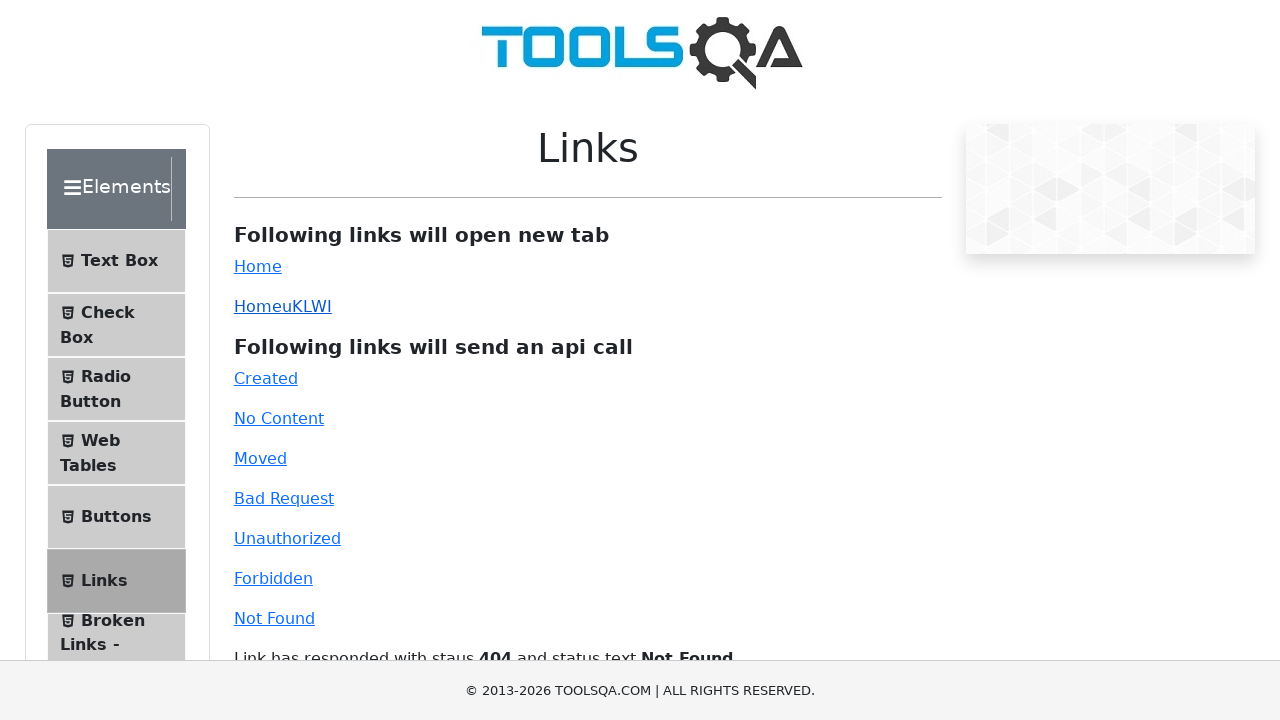

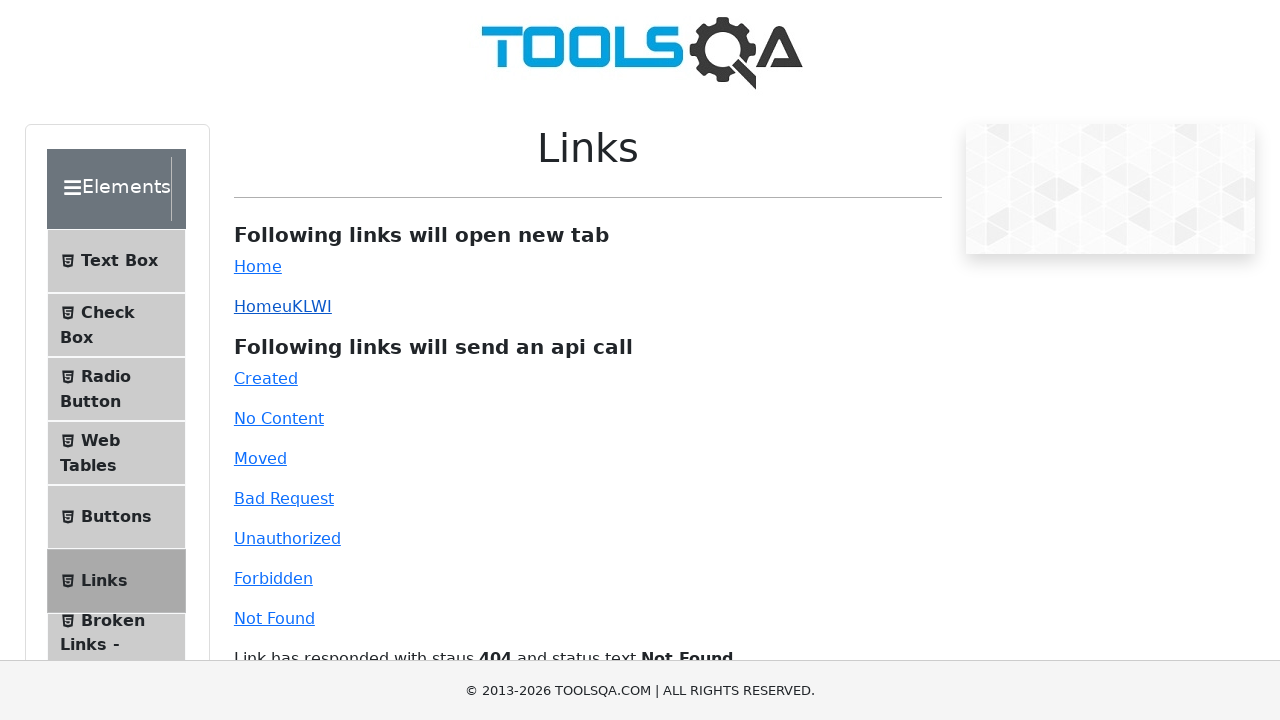